Tests window handling functionality by clicking a link that opens a new window and verifying the content in the new window

Starting URL: https://the-internet.herokuapp.com/windows

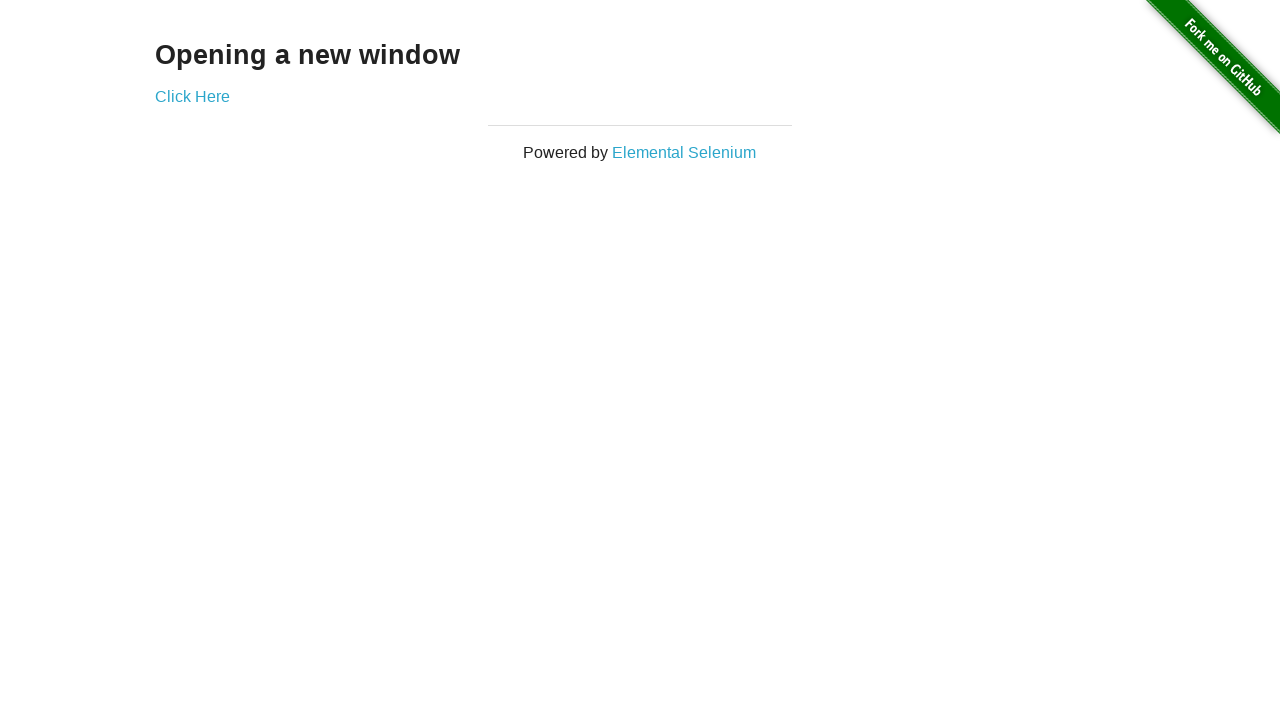

Clicked link to open new window at (192, 96) on xpath=//a[text()='Click Here']
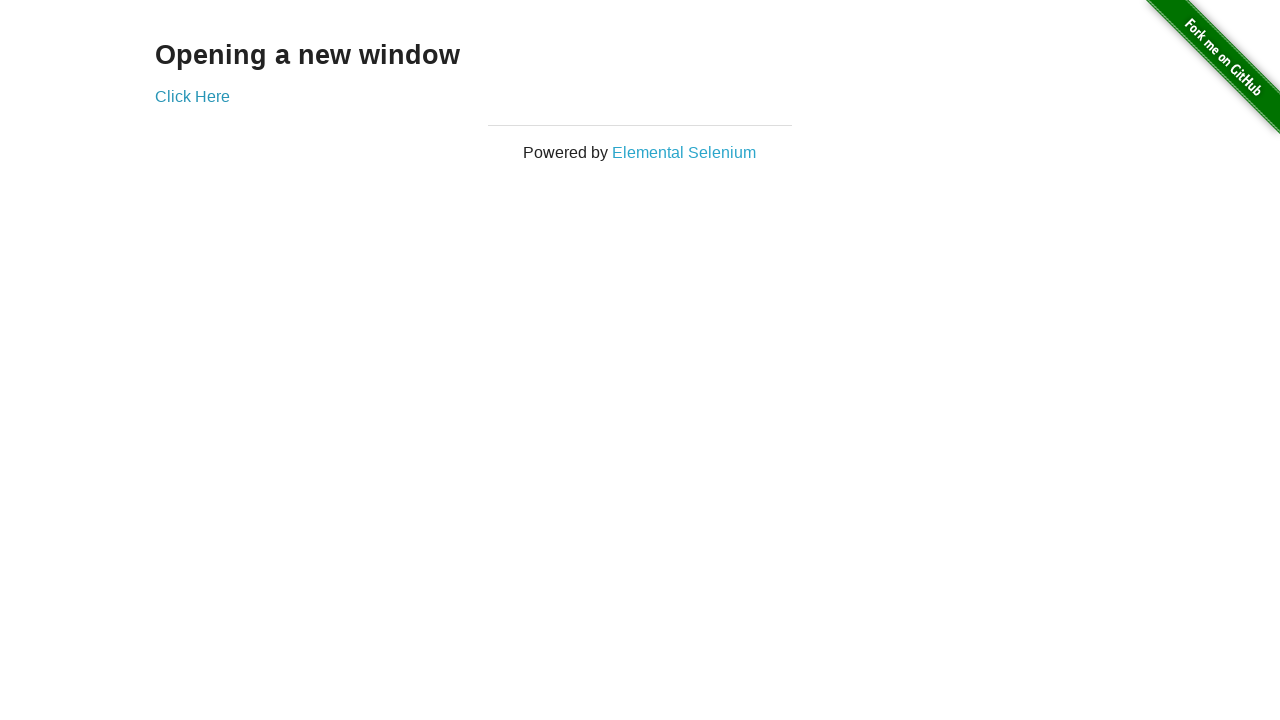

Located heading element in new window
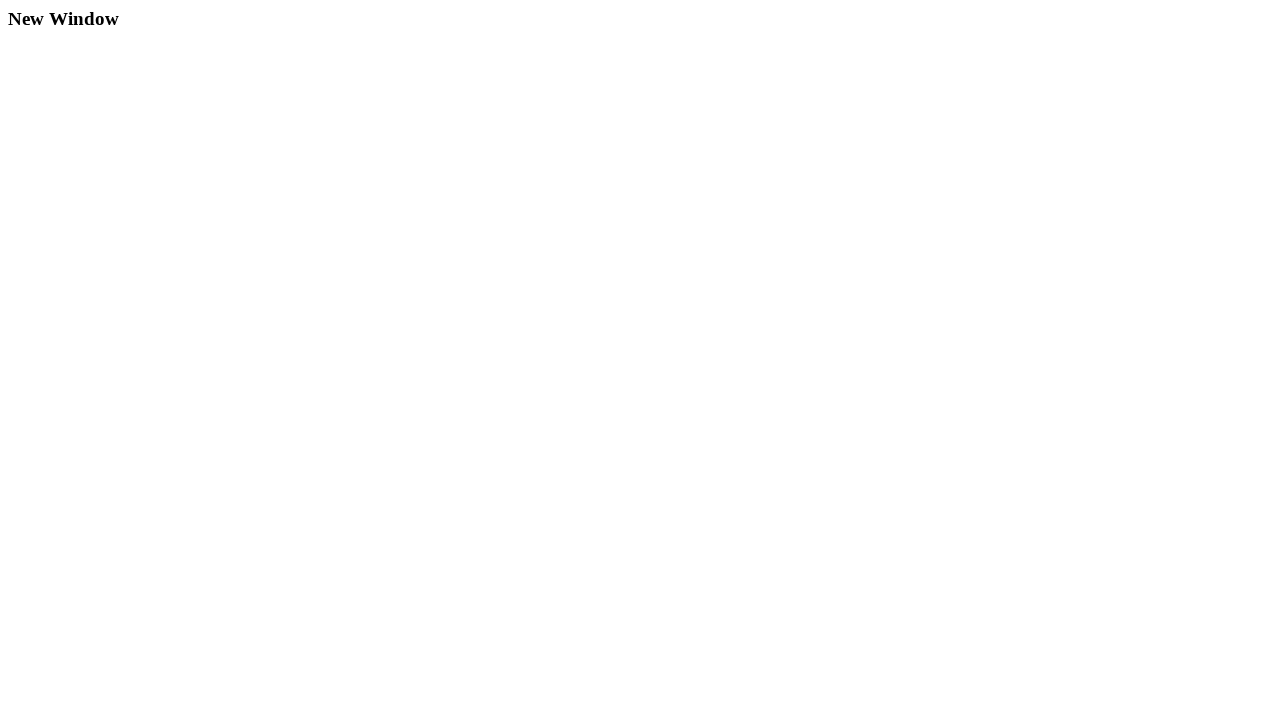

Verified 'New Window' heading is displayed
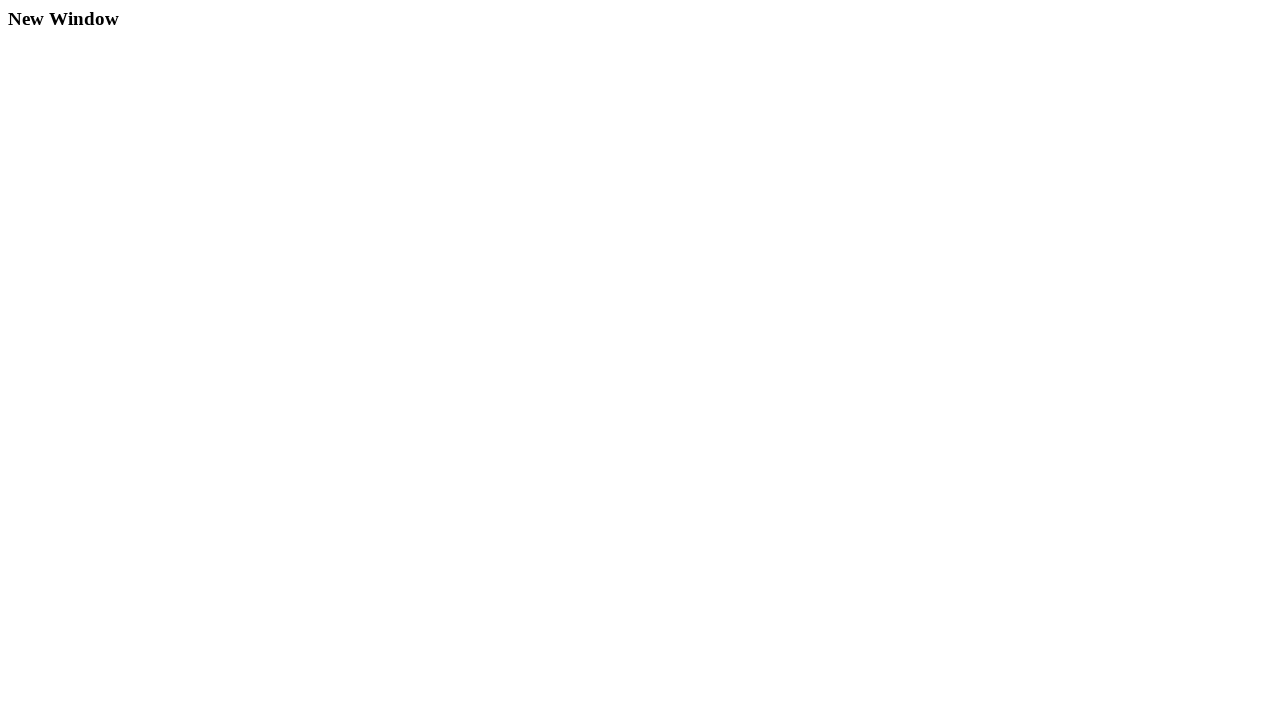

Closed the new window
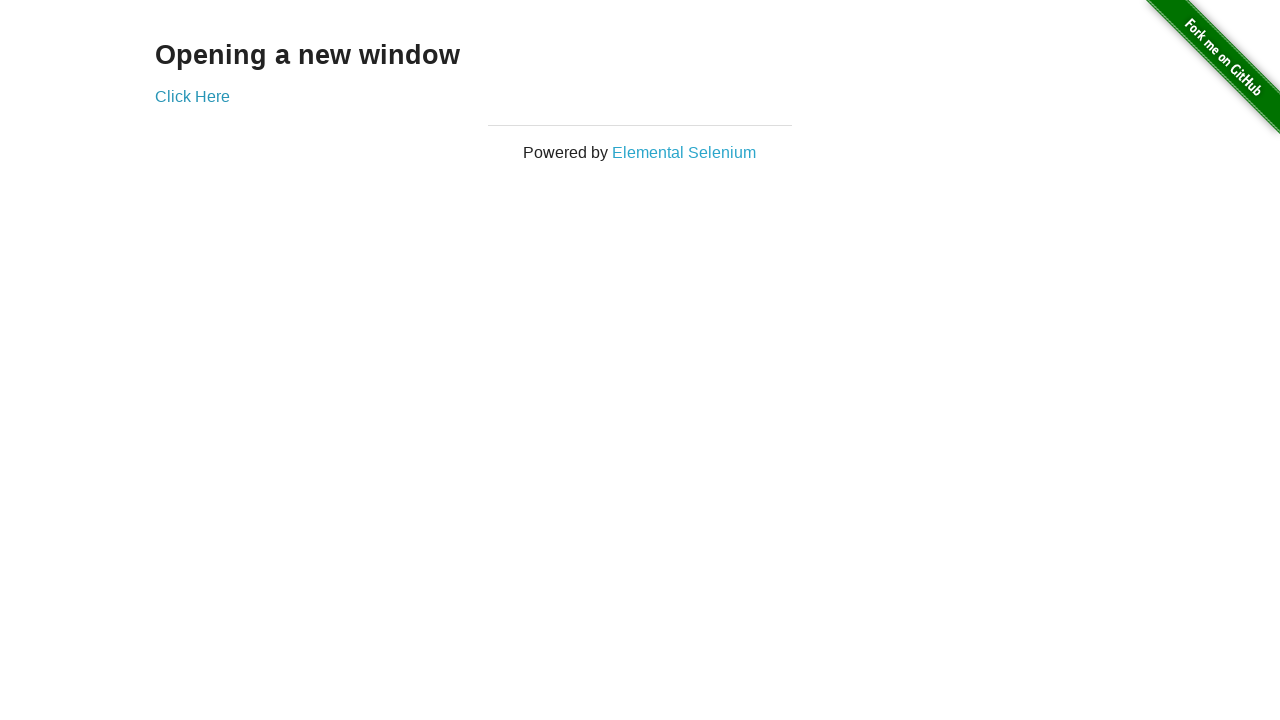

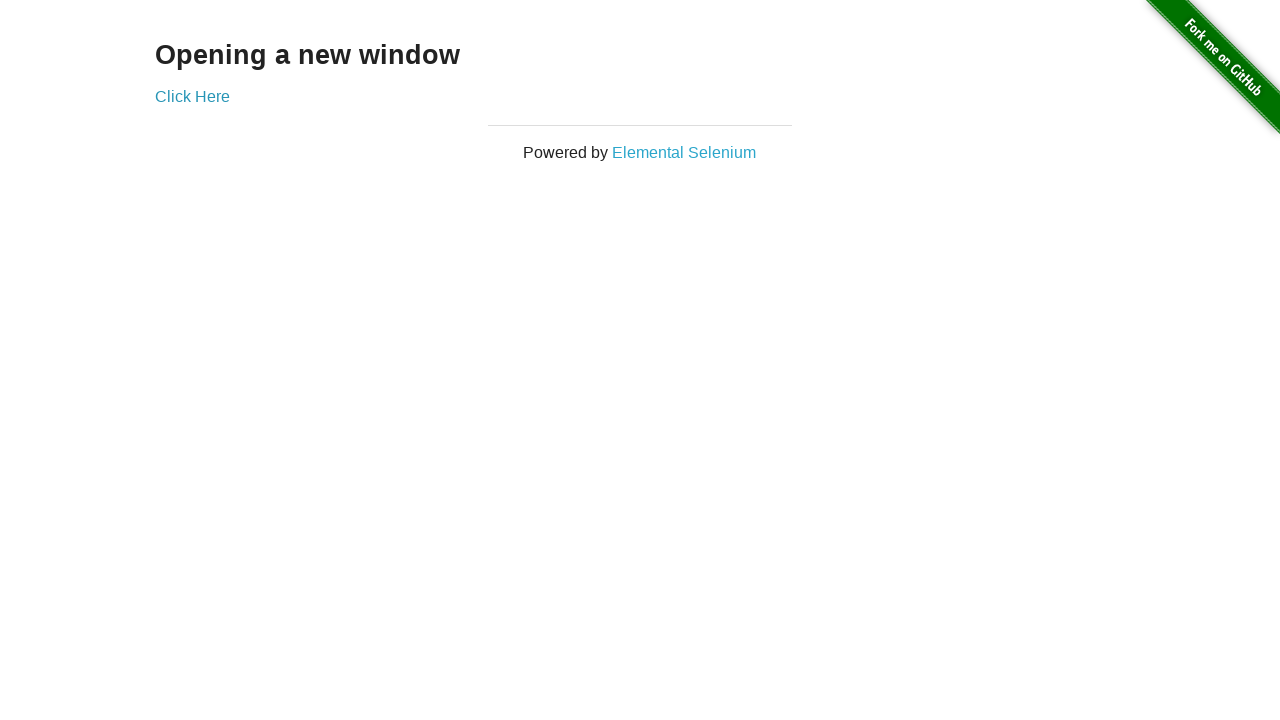